Validates that the Hacker News "newest" page loads successfully by checking for a 200 OK response status.

Starting URL: https://news.ycombinator.com/newest

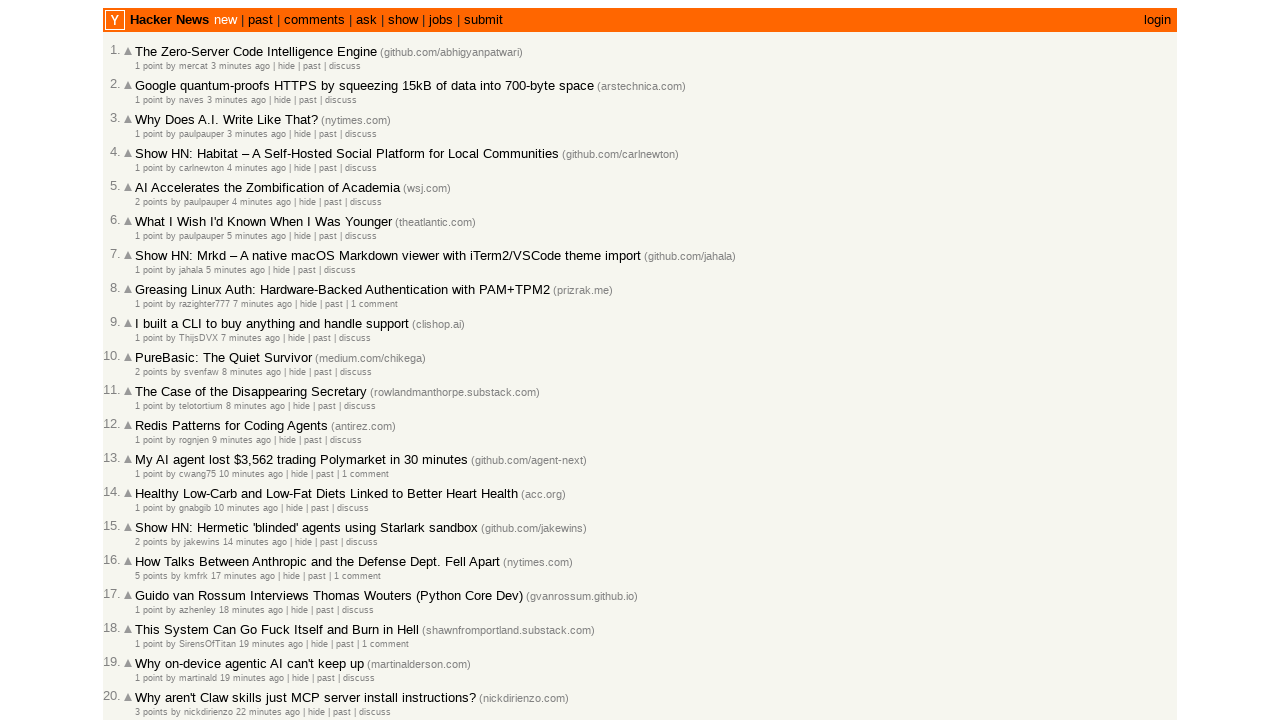

Navigated to Hacker News newest page
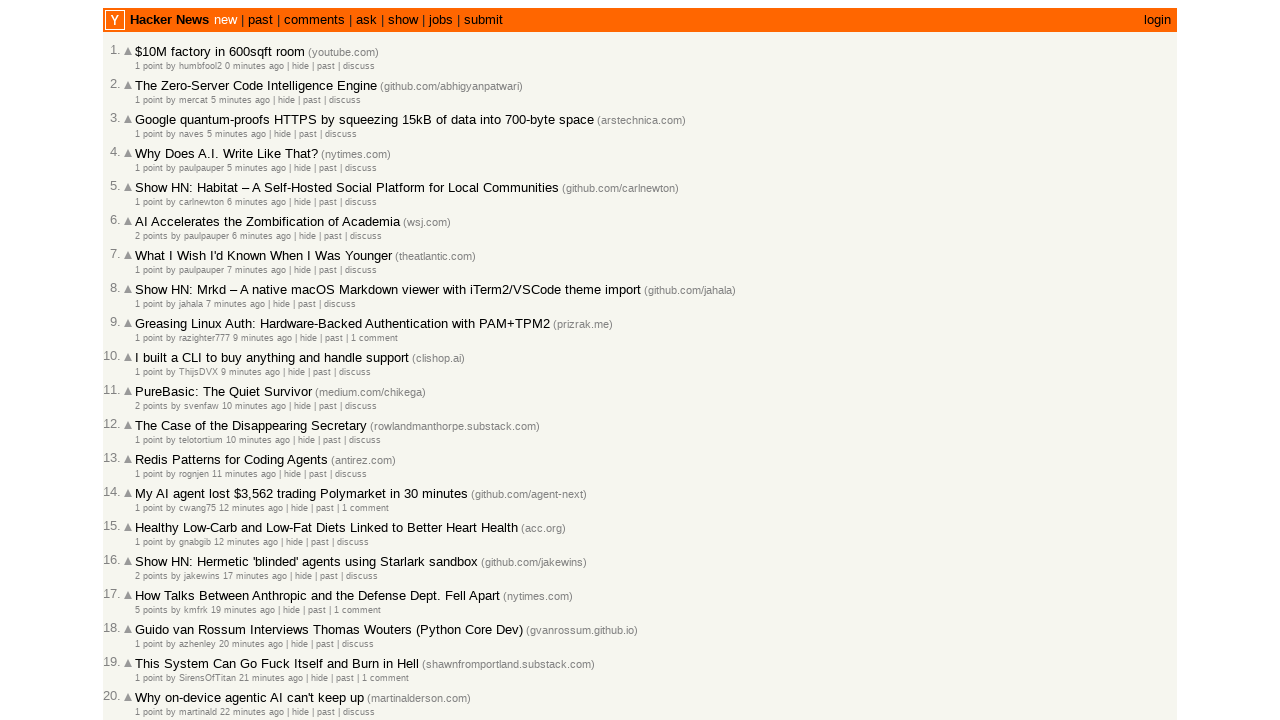

Page DOM content loaded
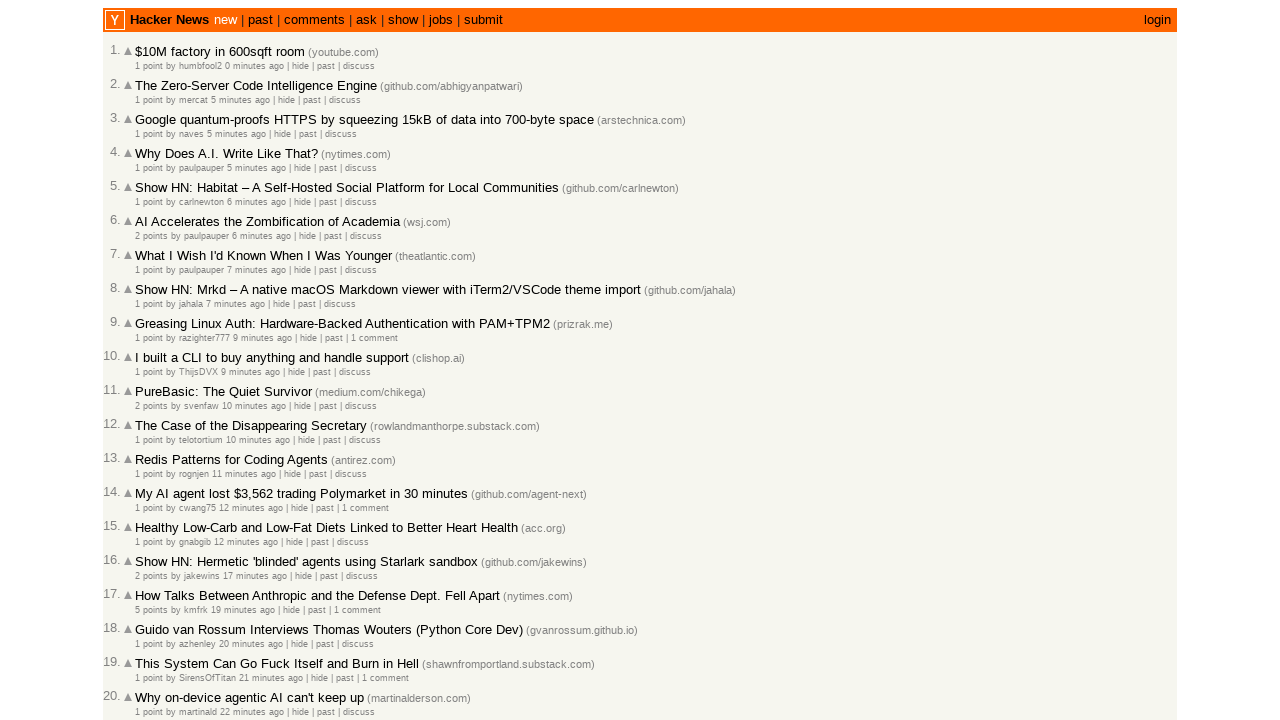

Verified current URL matches expected newest page URL
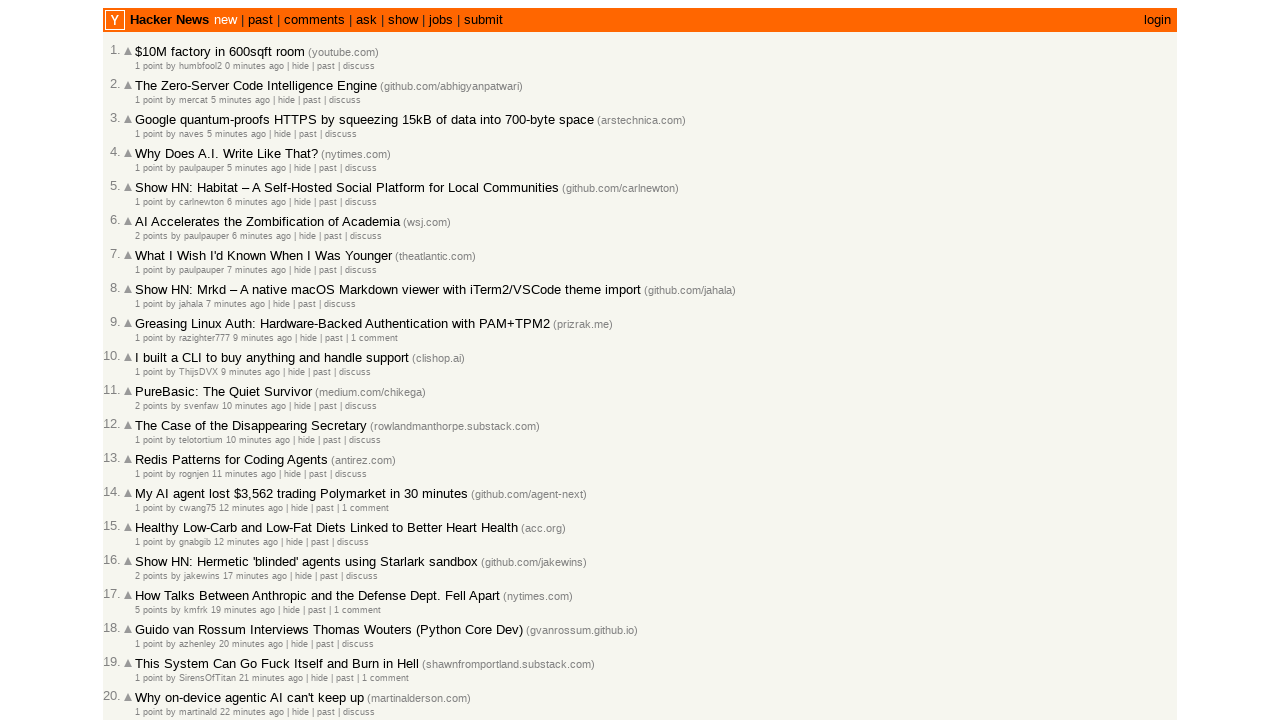

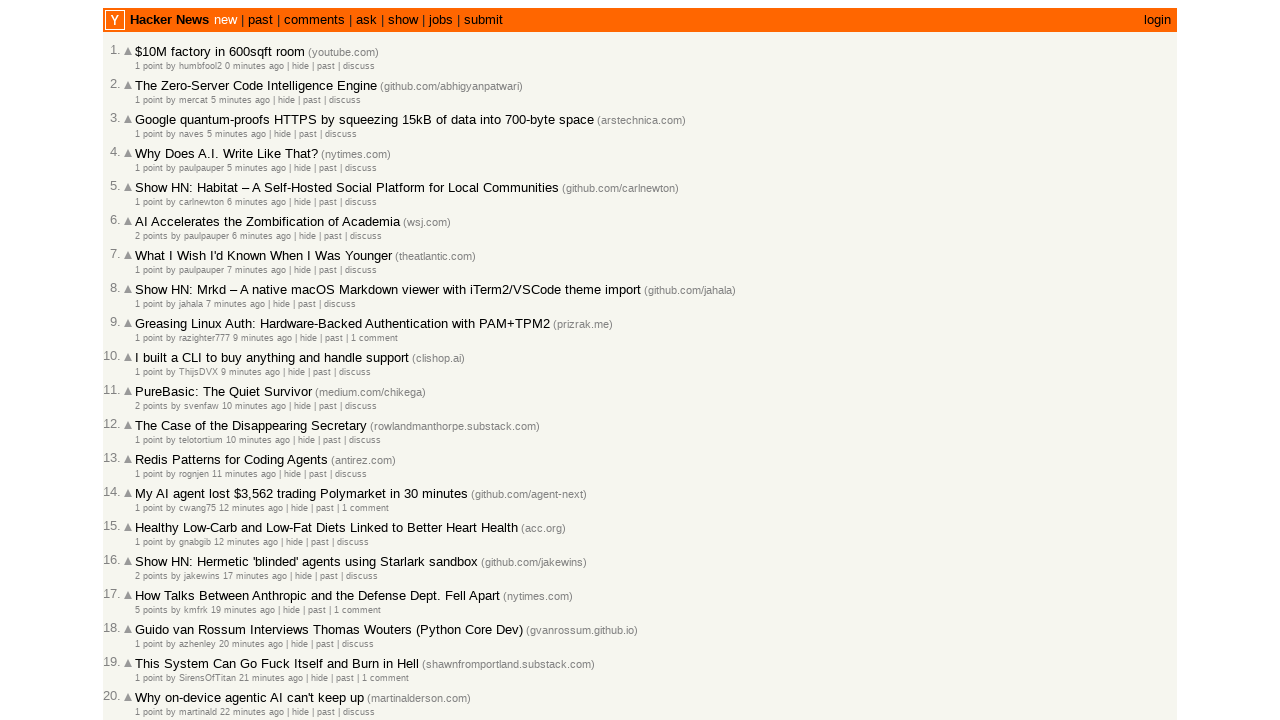